Verifies the GitHub ribbon image link is present and clicks it, then navigates back

Starting URL: https://the-internet.herokuapp.com/checkboxes

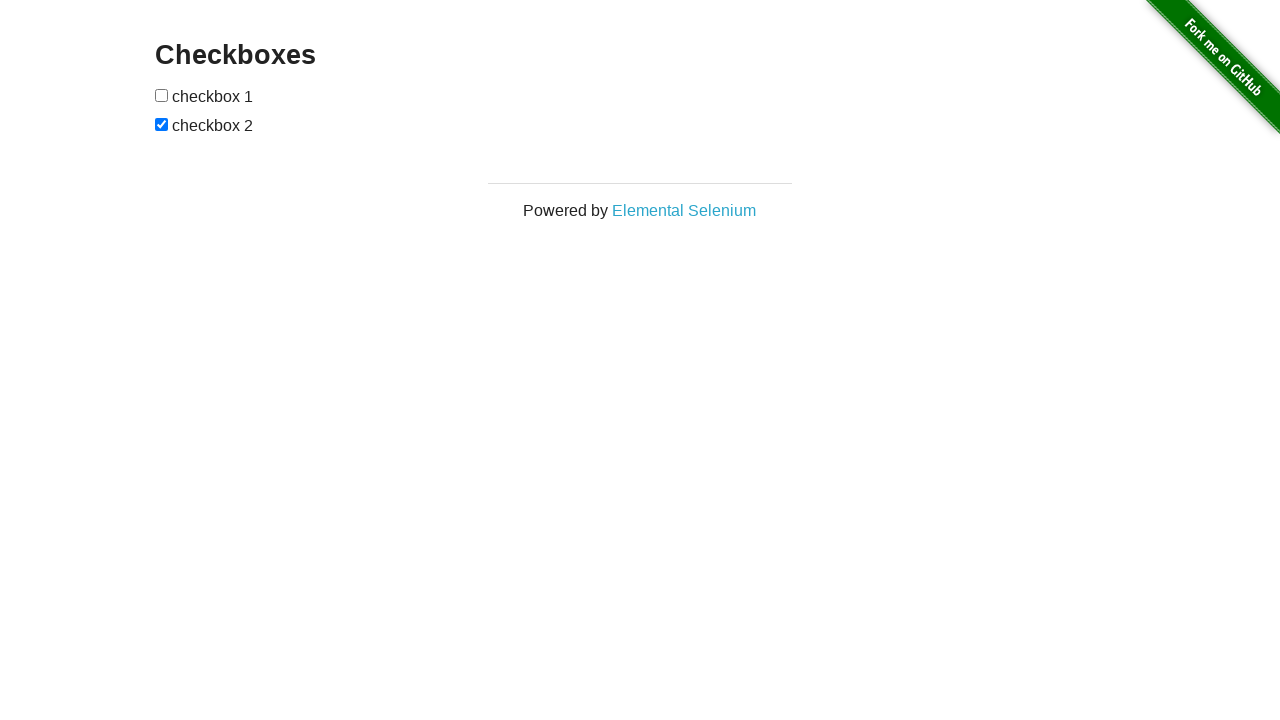

GitHub ribbon image element is present on the page
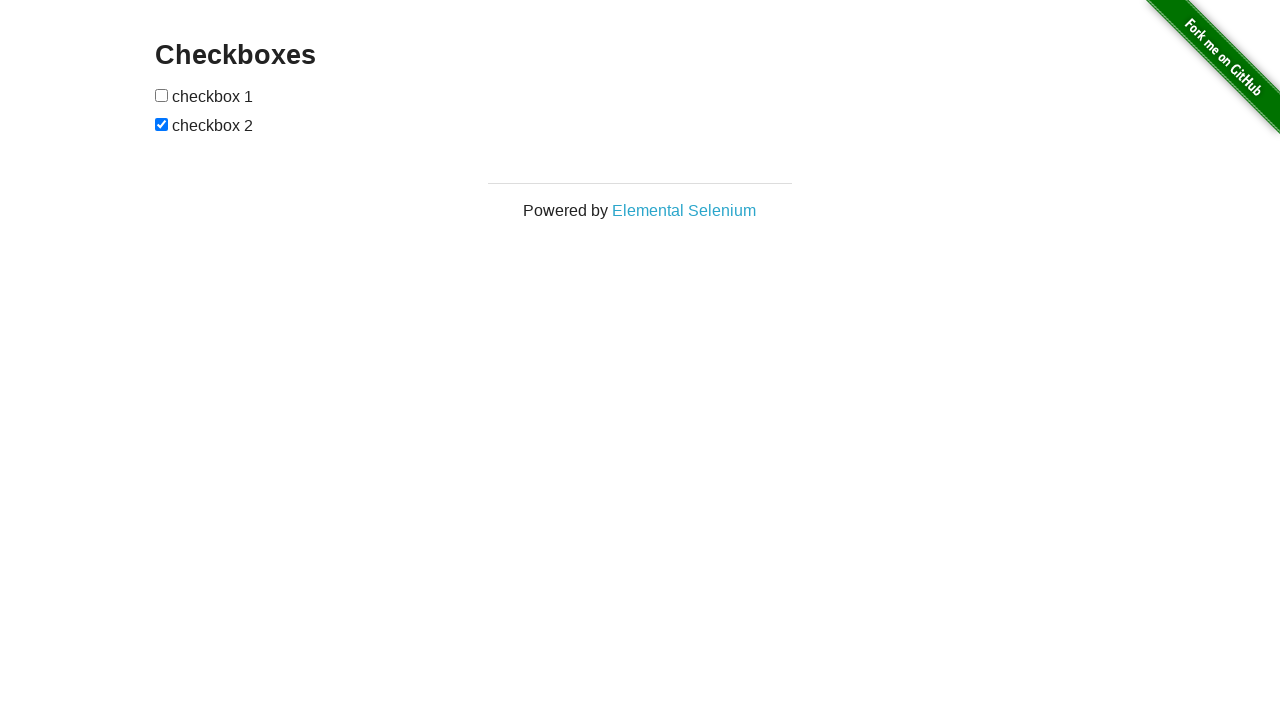

Clicked the GitHub ribbon image link at (1206, 74) on a[href='https://github.com/tourdedave/the-internet'] img[alt='Fork me on GitHub'
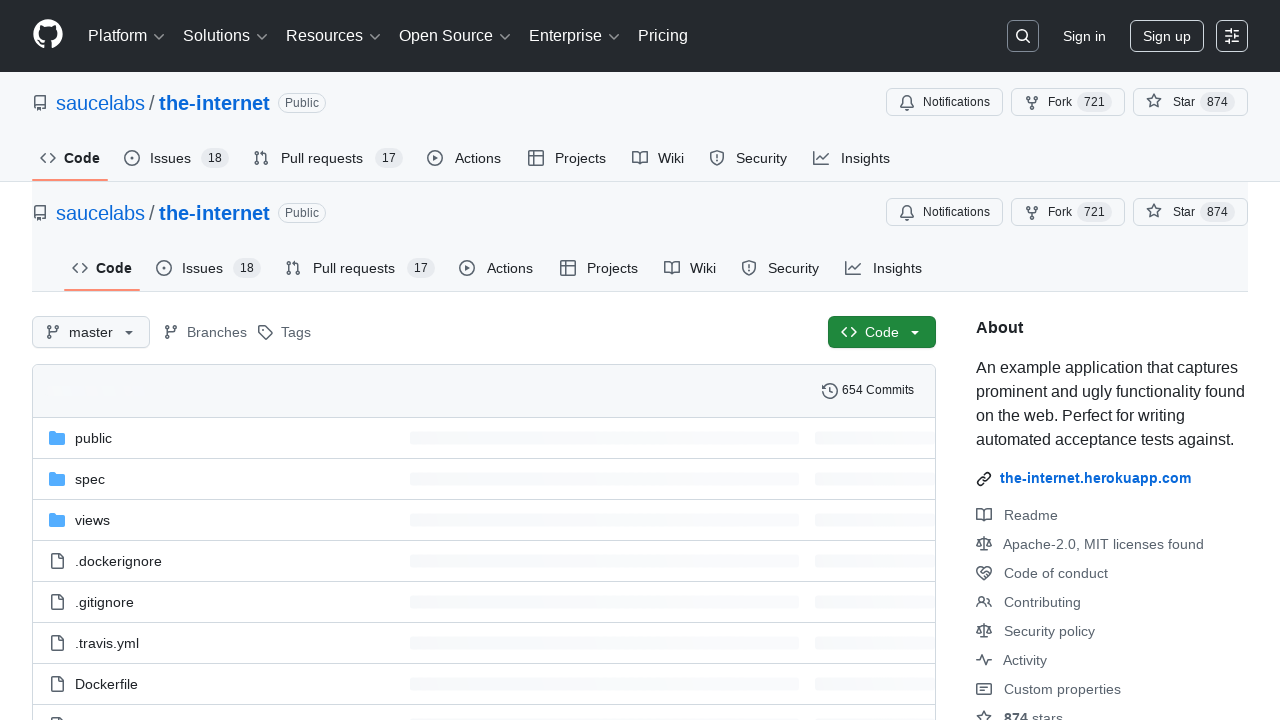

GitHub page loaded successfully
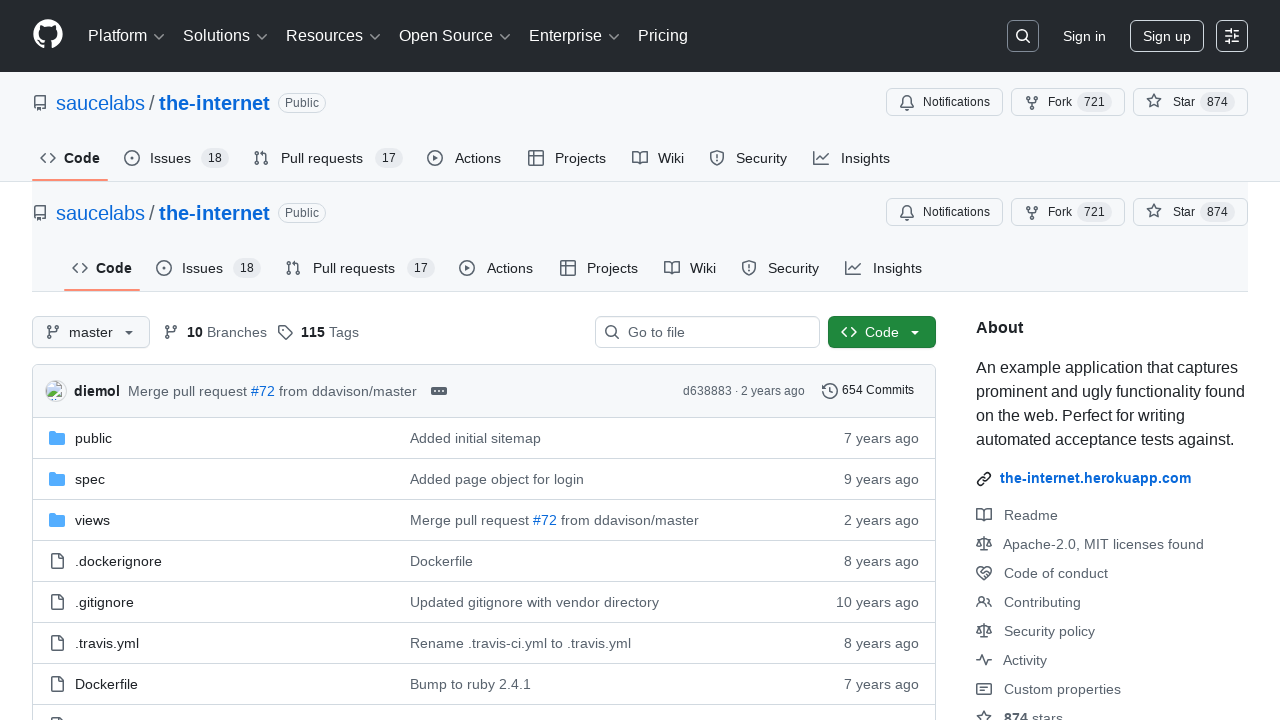

Navigated back to the checkboxes page
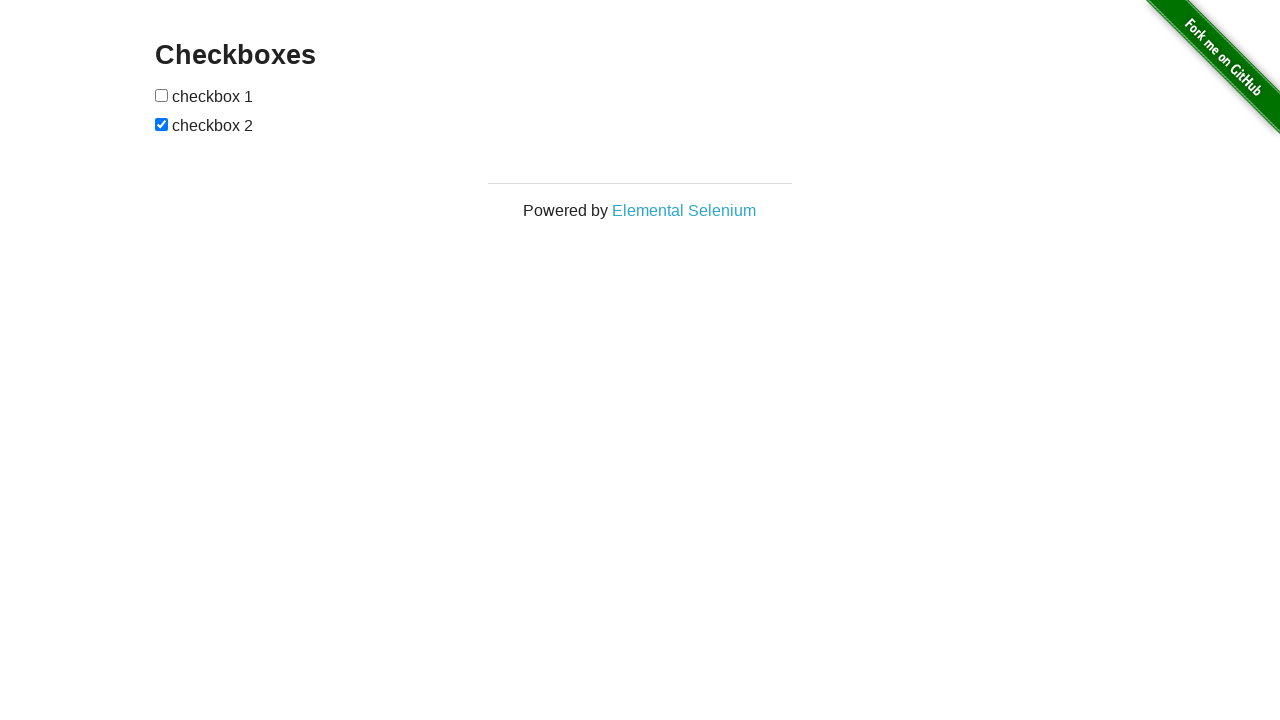

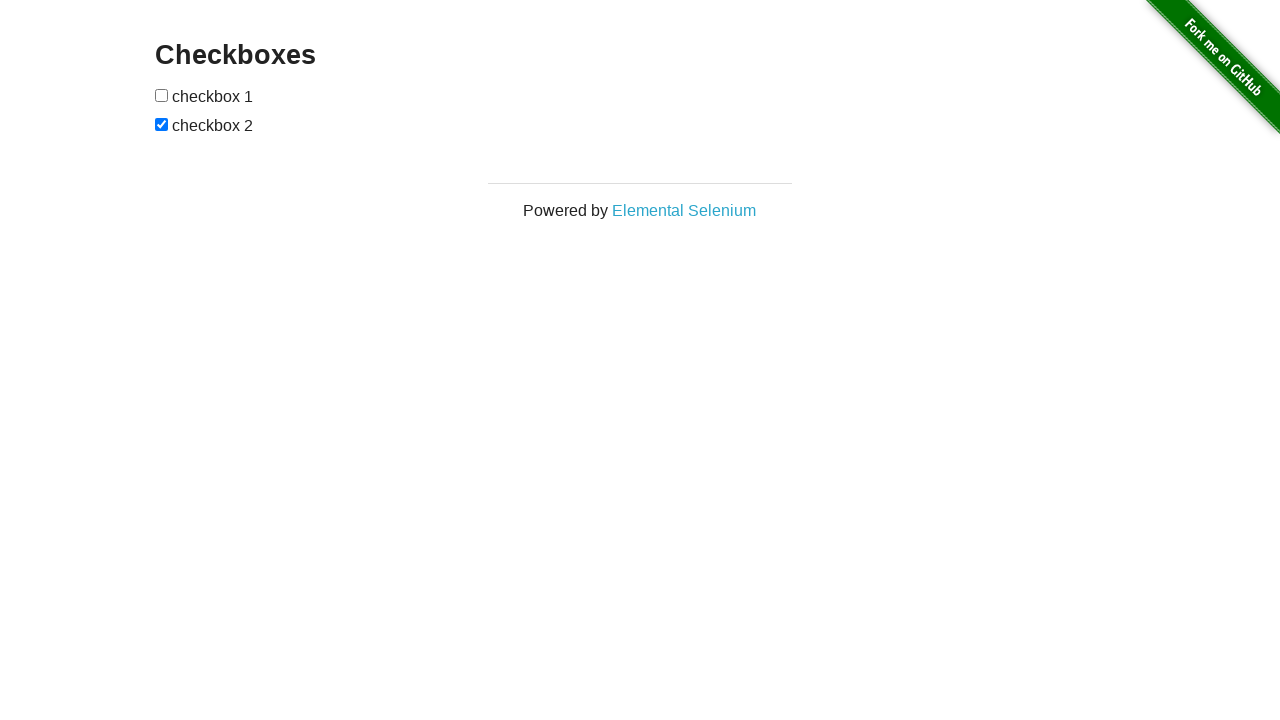